Navigates to the Maven Repository website and maximizes the browser window

Starting URL: https://mvnrepository.com/

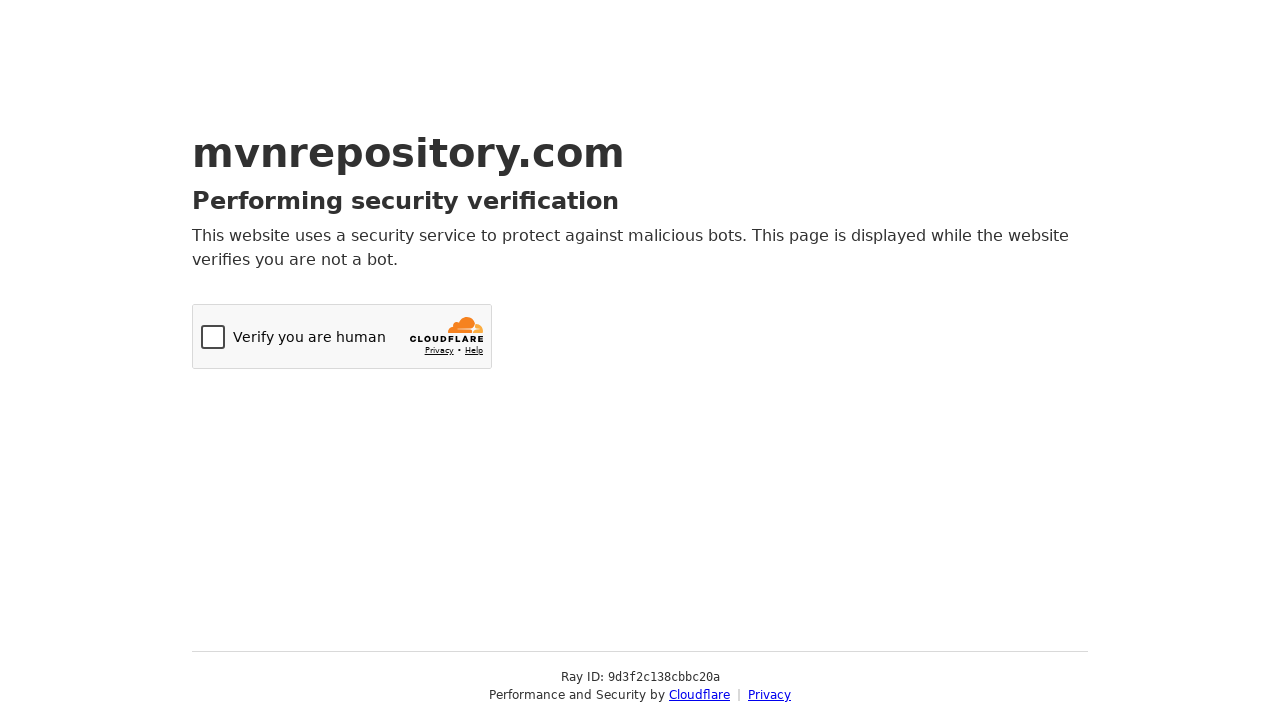

Navigated to Maven Repository website
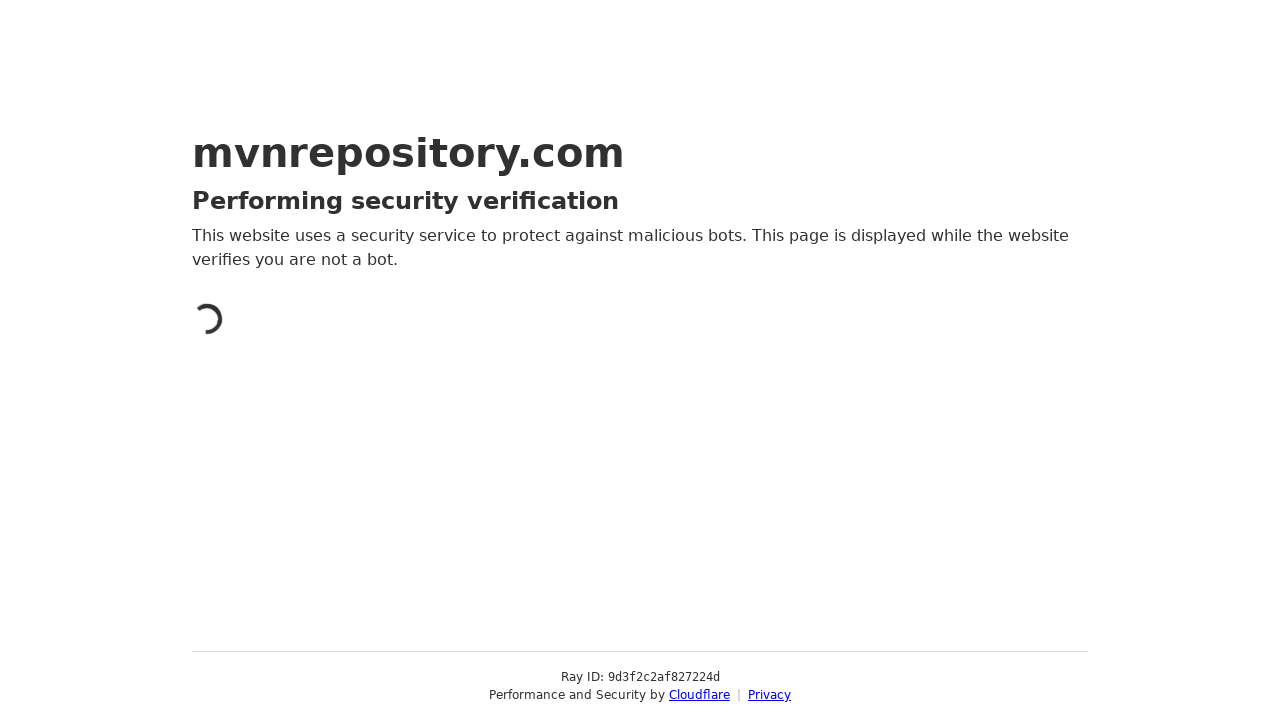

Maximized browser window to 1920x1080
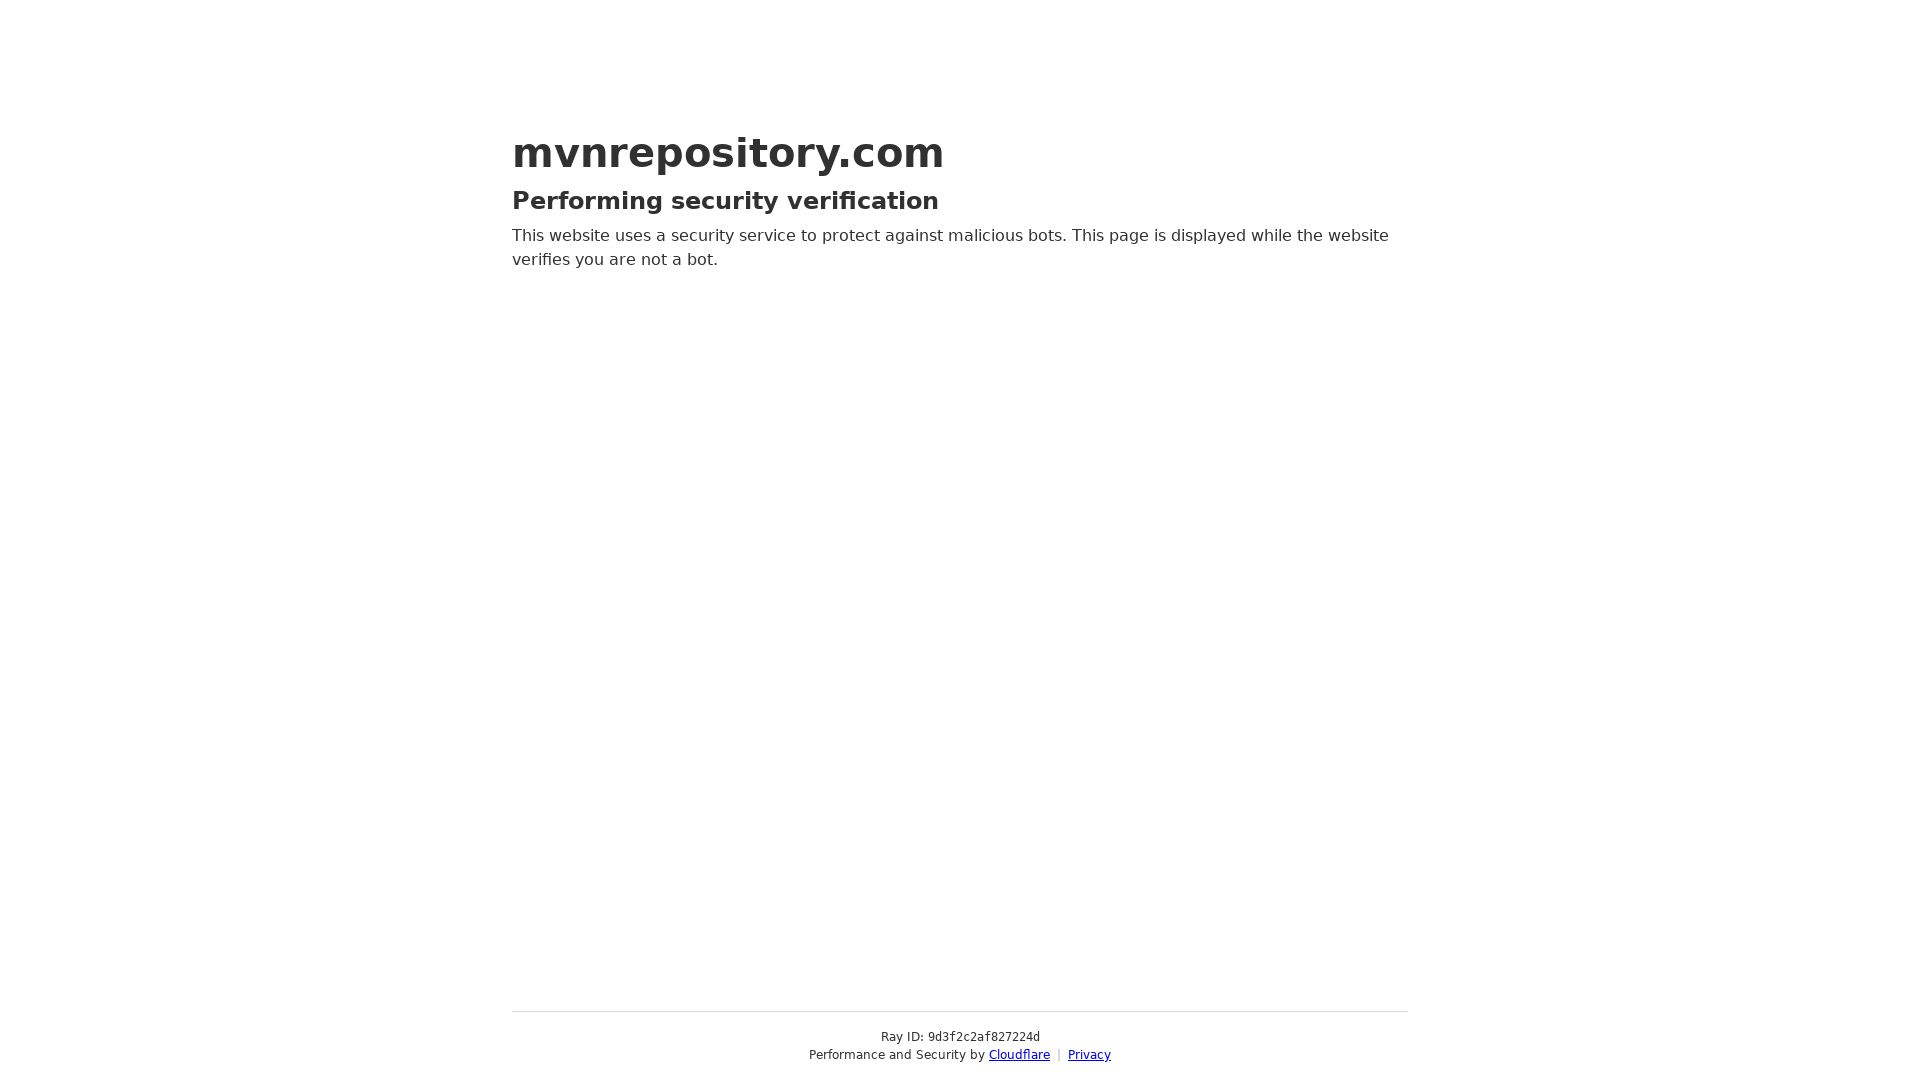

Page fully loaded and network idle
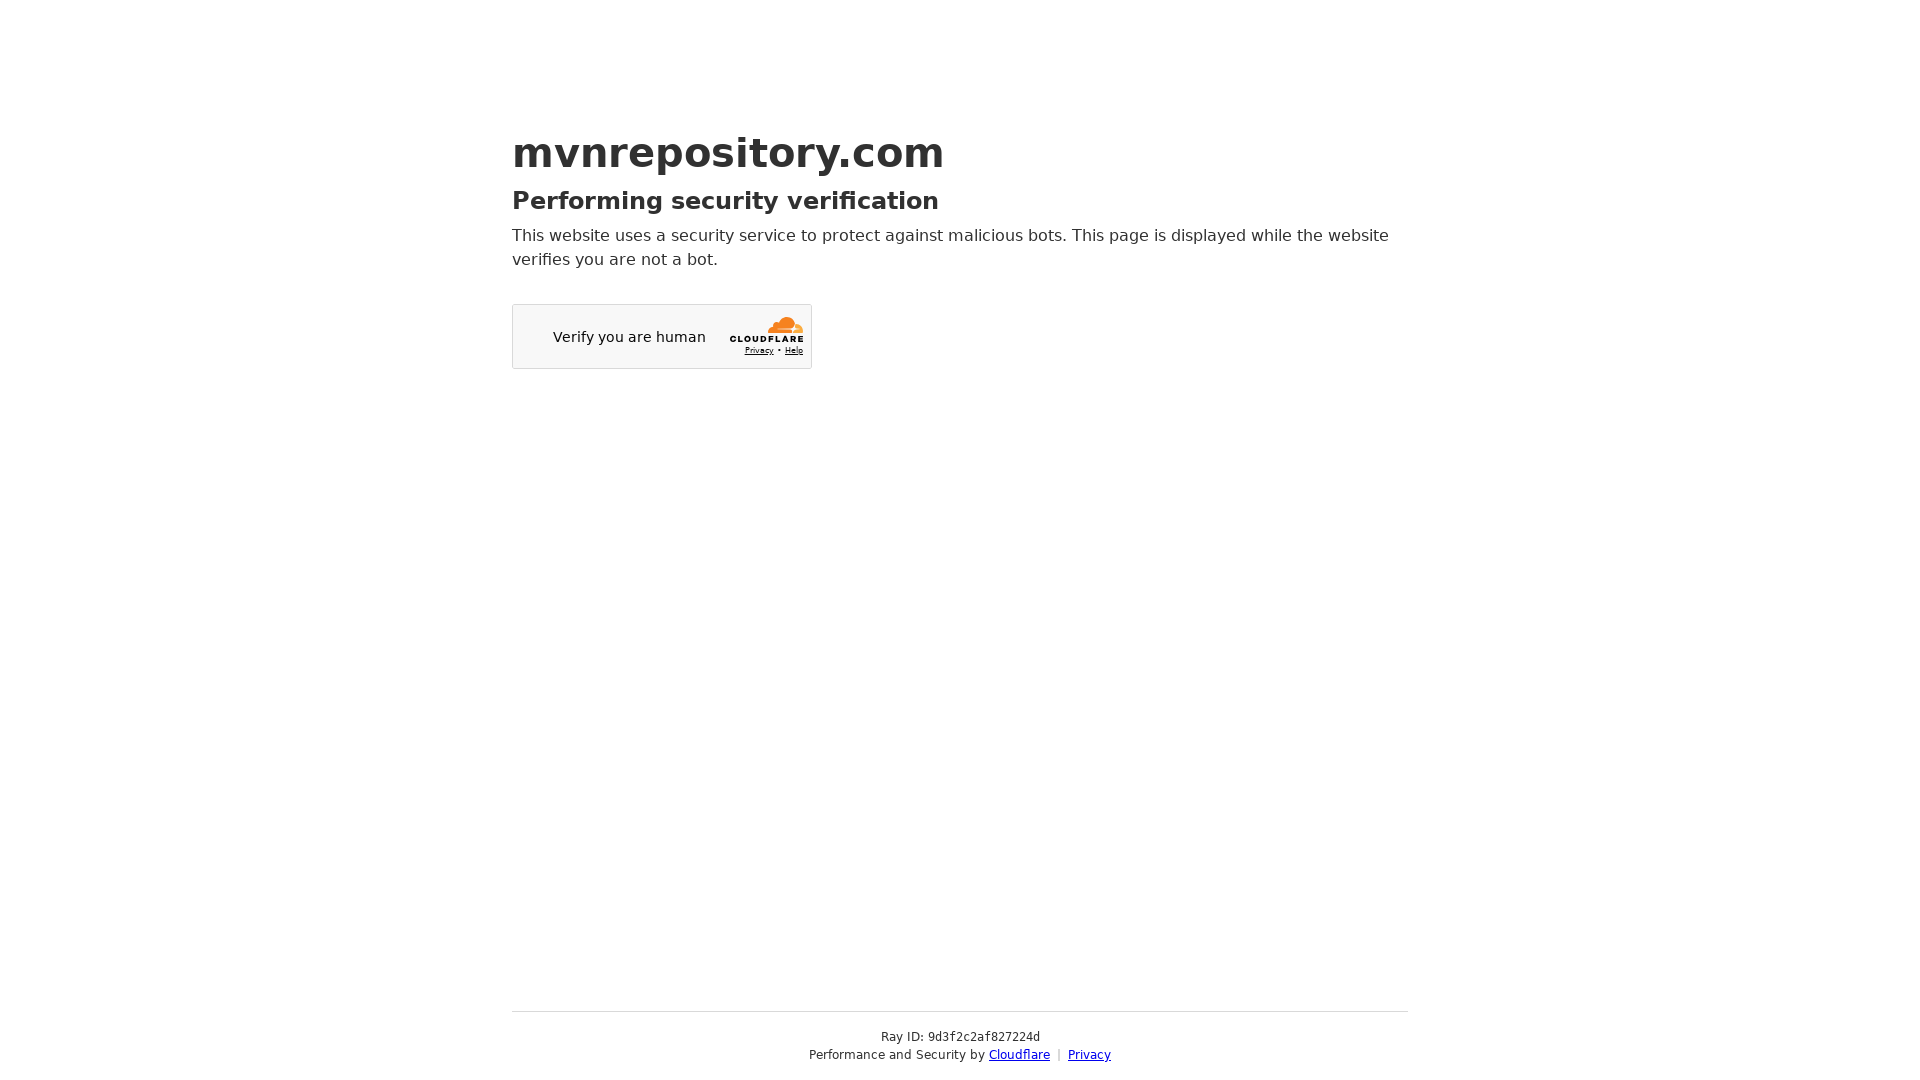

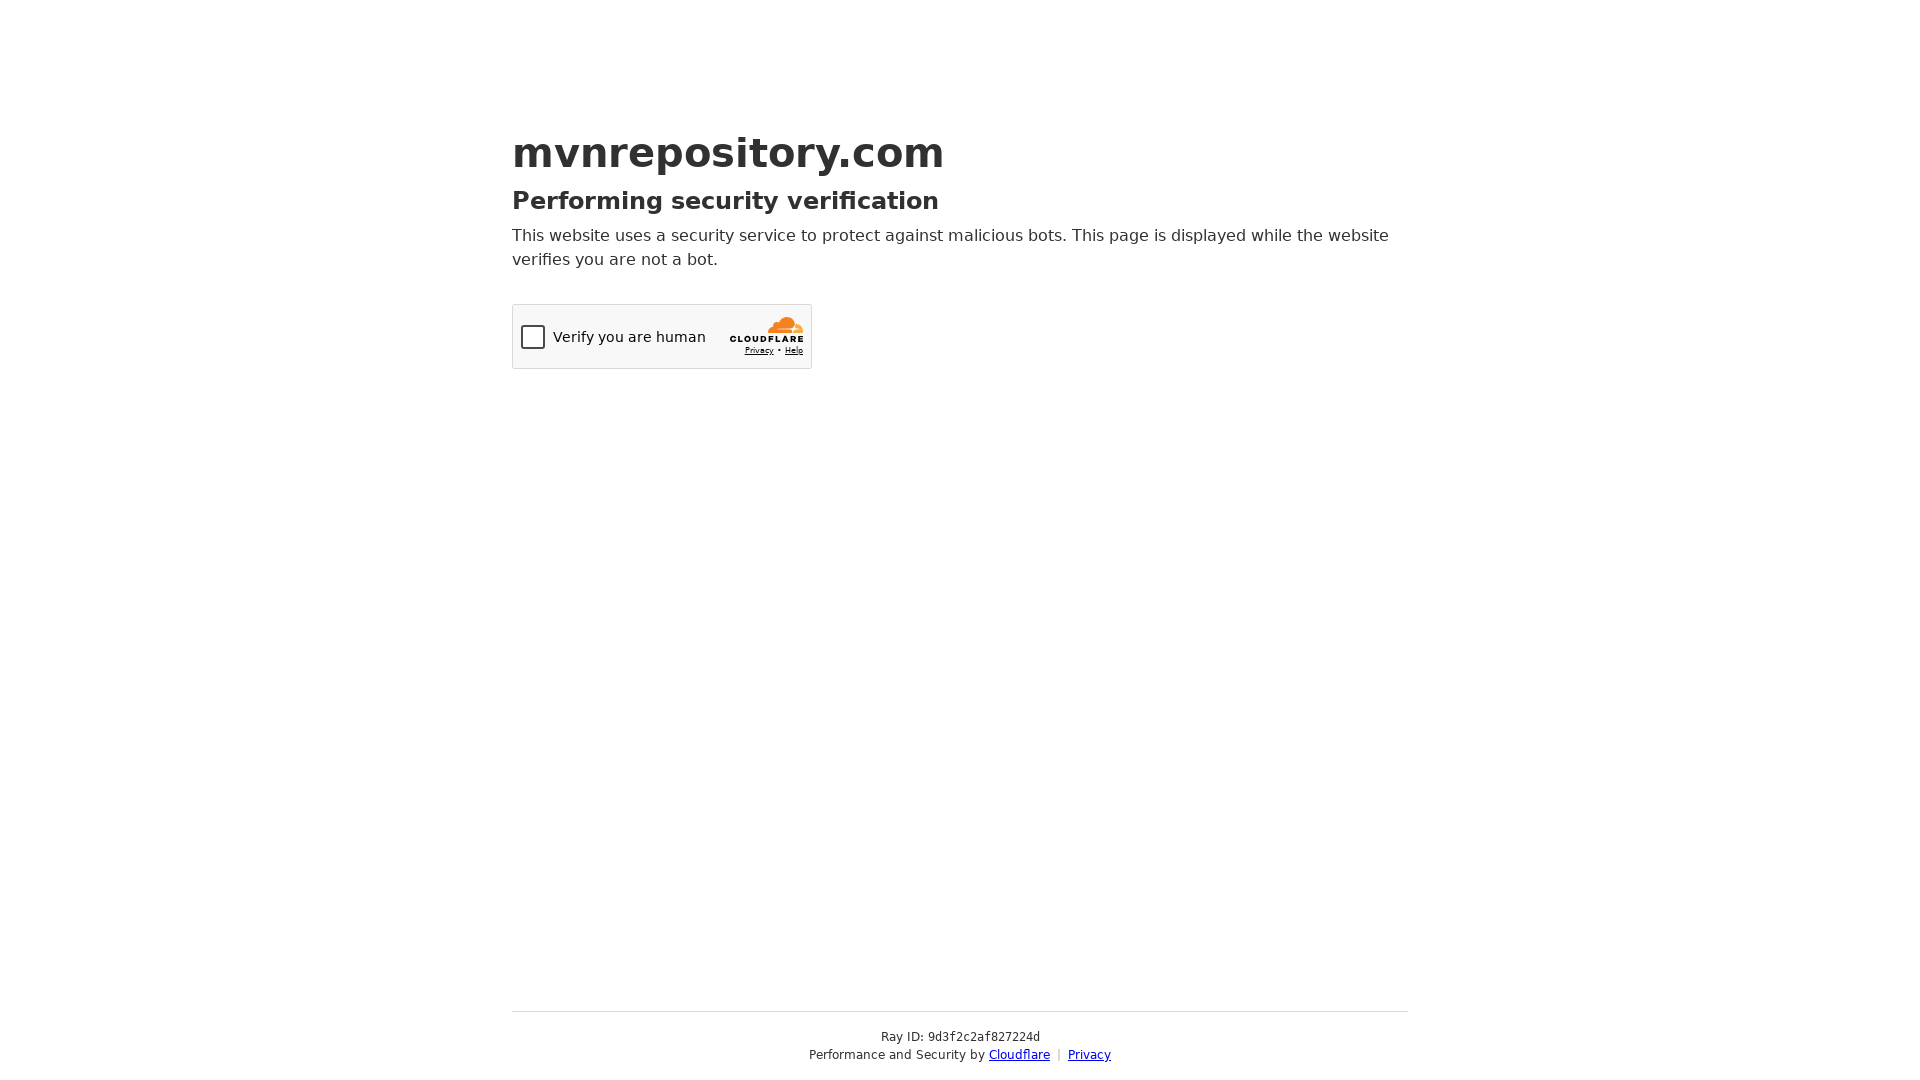